Tests password validation by attempting login with empty password and verifying error message

Starting URL: https://www.saucedemo.com/

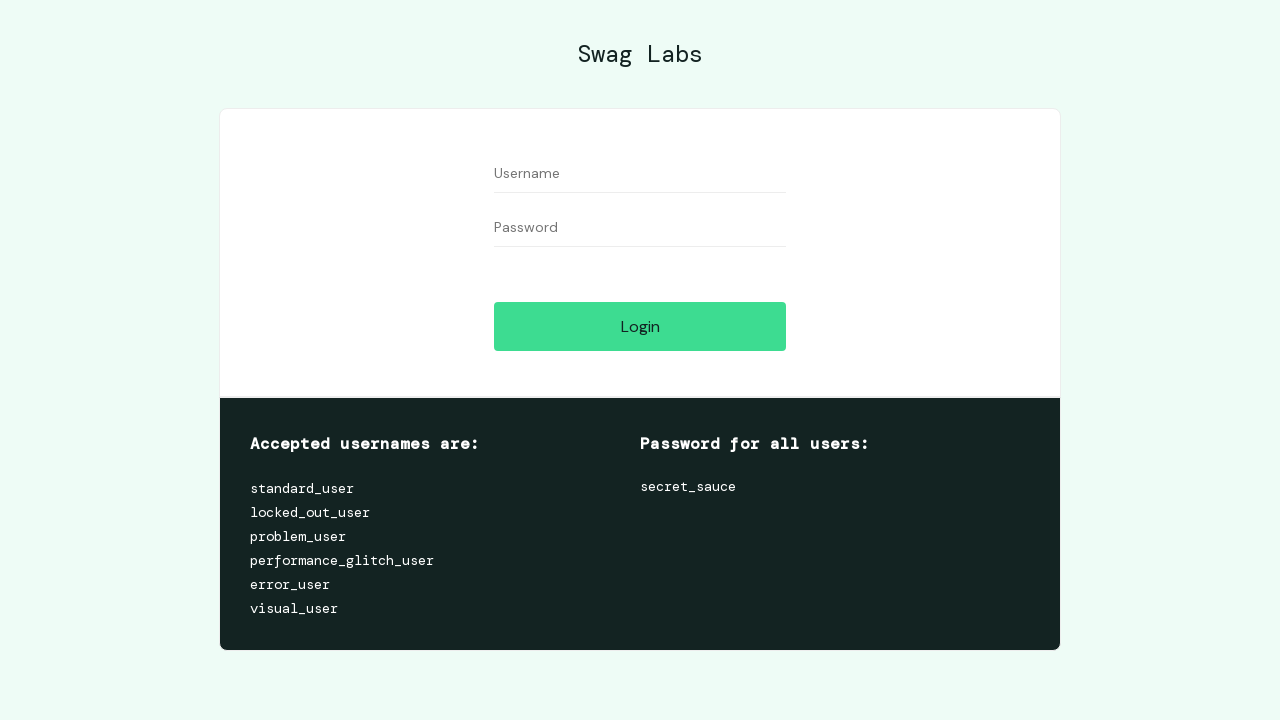

Filled username field with 'Matiss' on #user-name
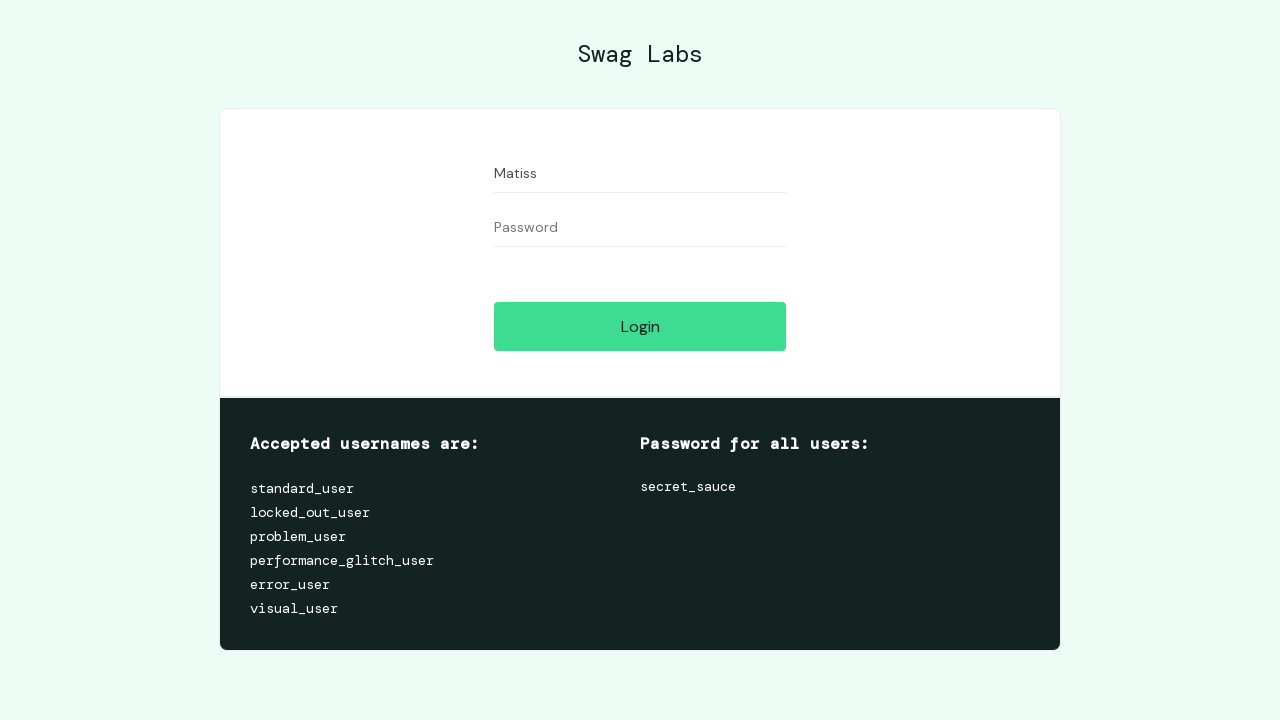

Left password field empty on #password
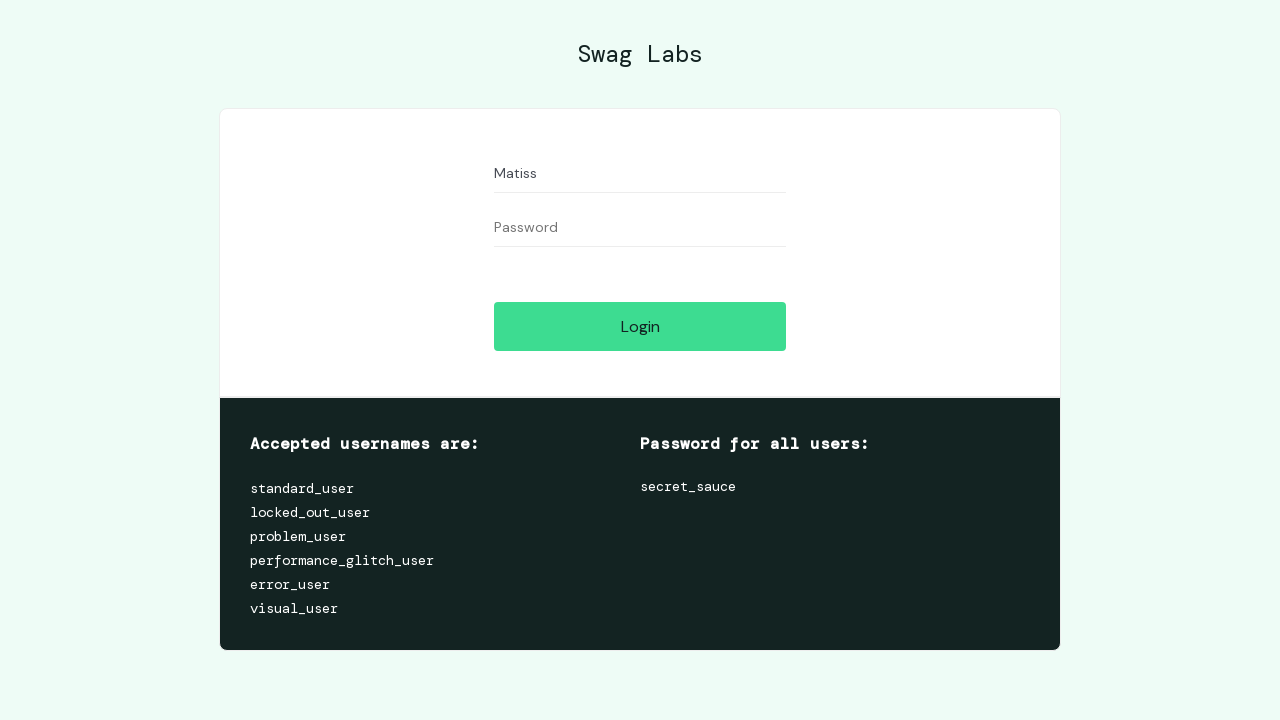

Clicked login button at (640, 326) on #login-button
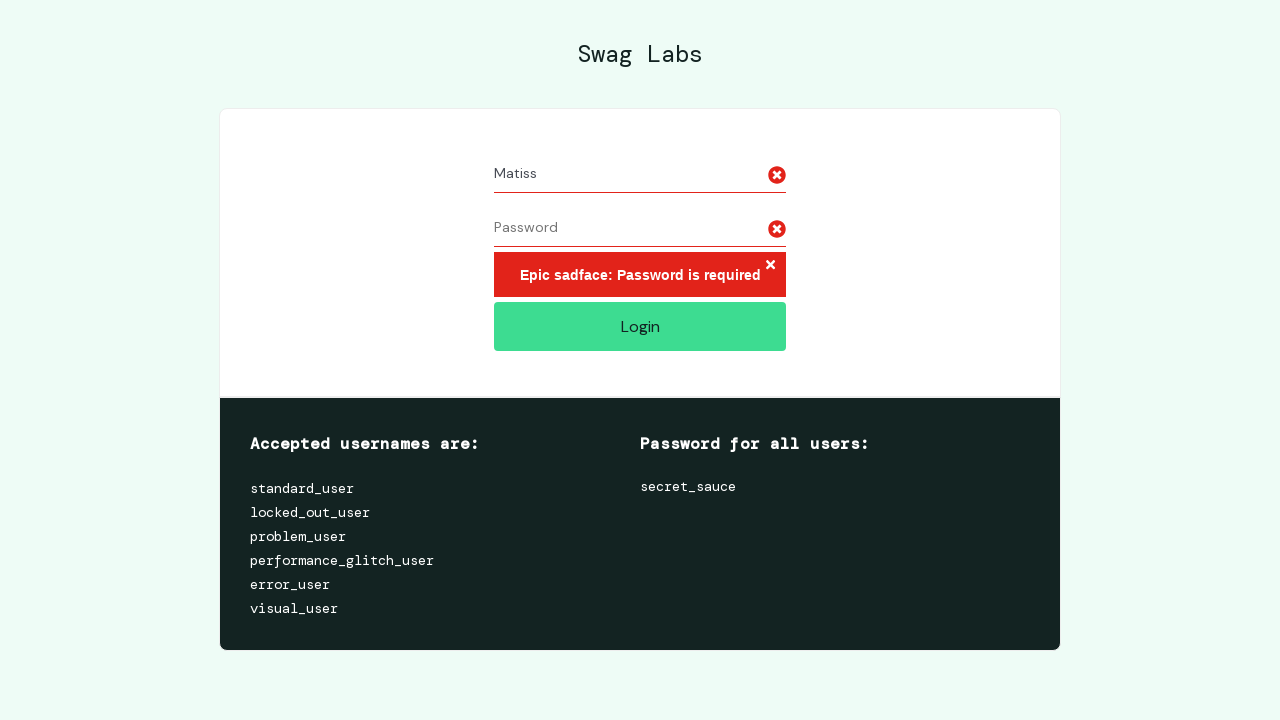

Error message appeared on page
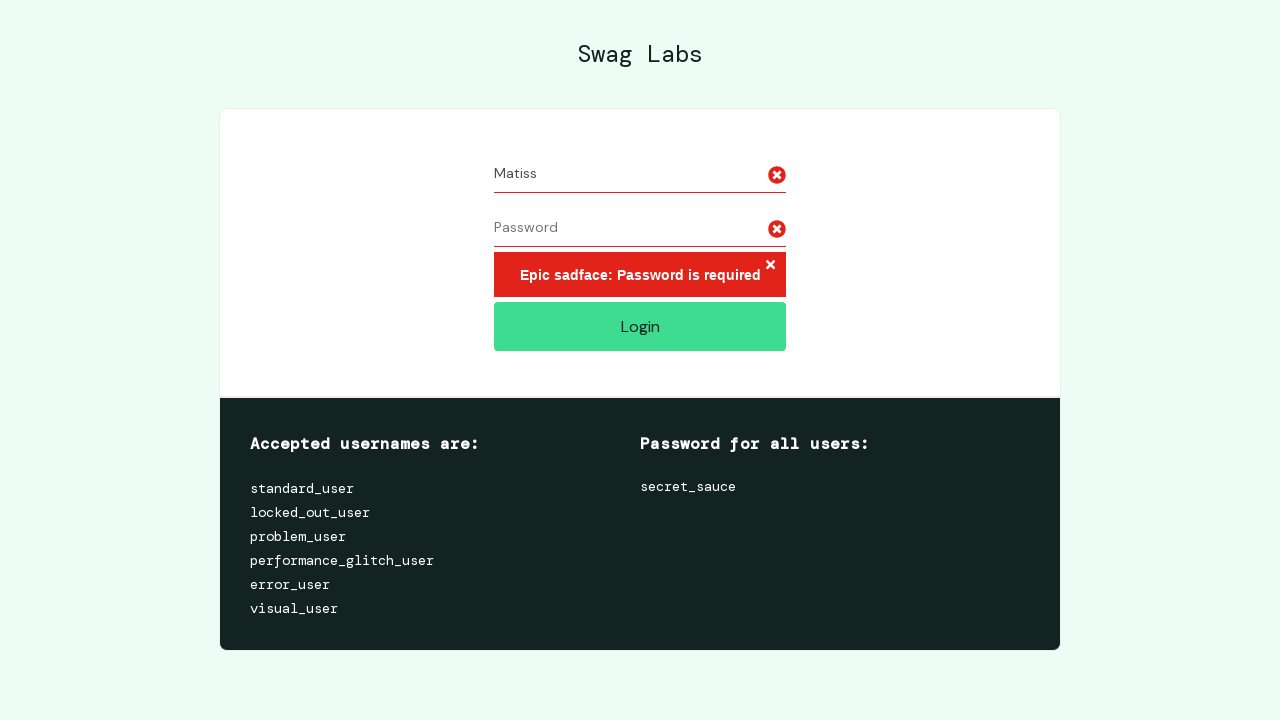

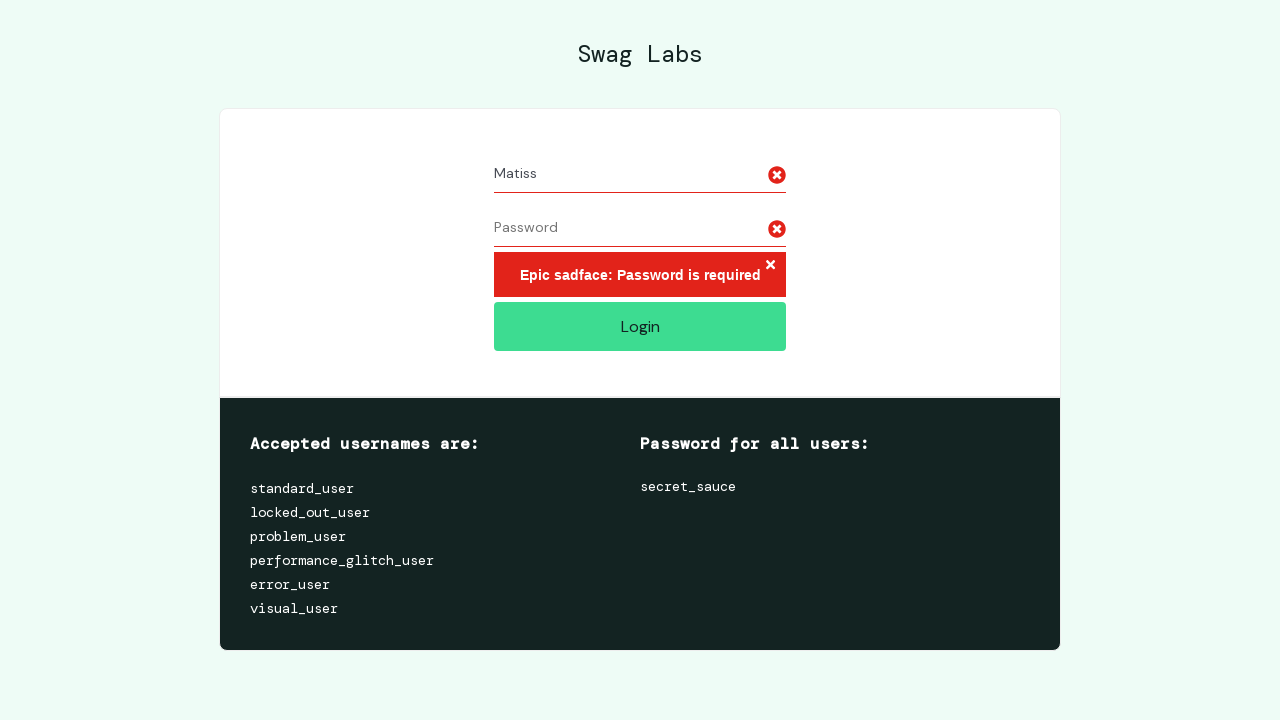